Tests radio button functionality by clicking the "Hockey" radio button and verifying its selection state

Starting URL: https://practice.cydeo.com/radio_buttons

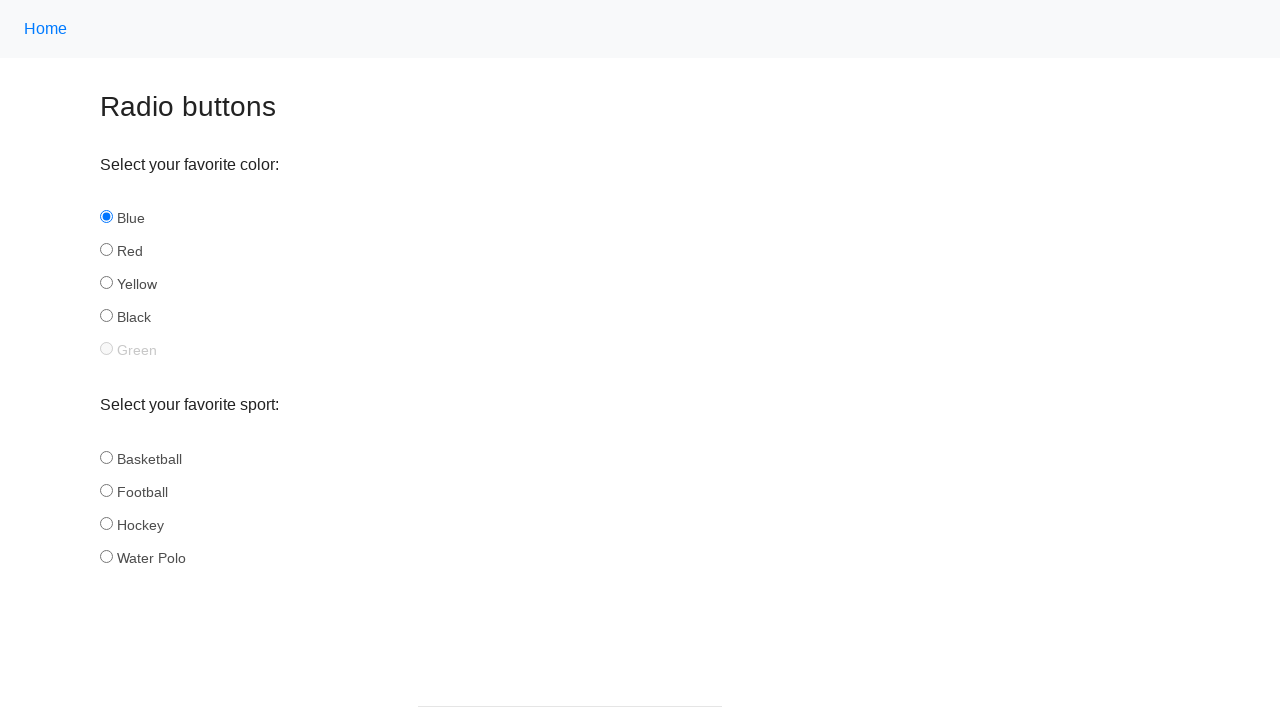

Clicked the Hockey radio button at (106, 523) on input#hockey
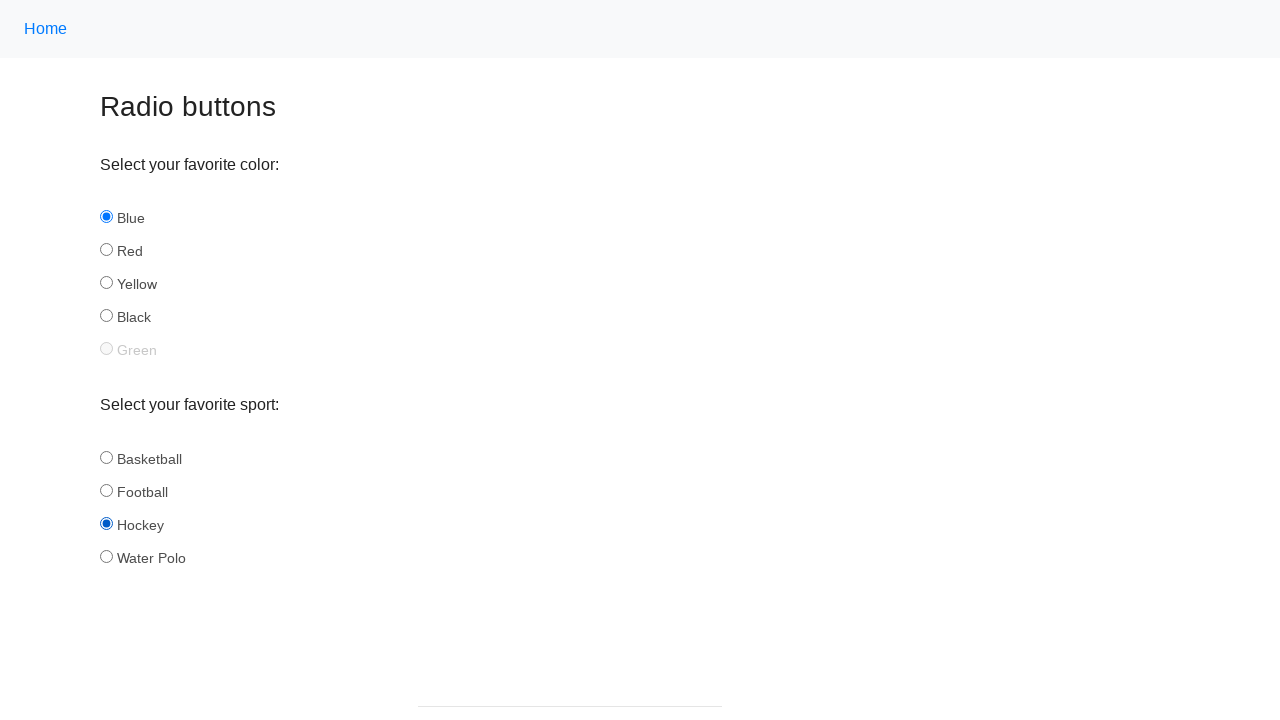

Located the Hockey radio button element
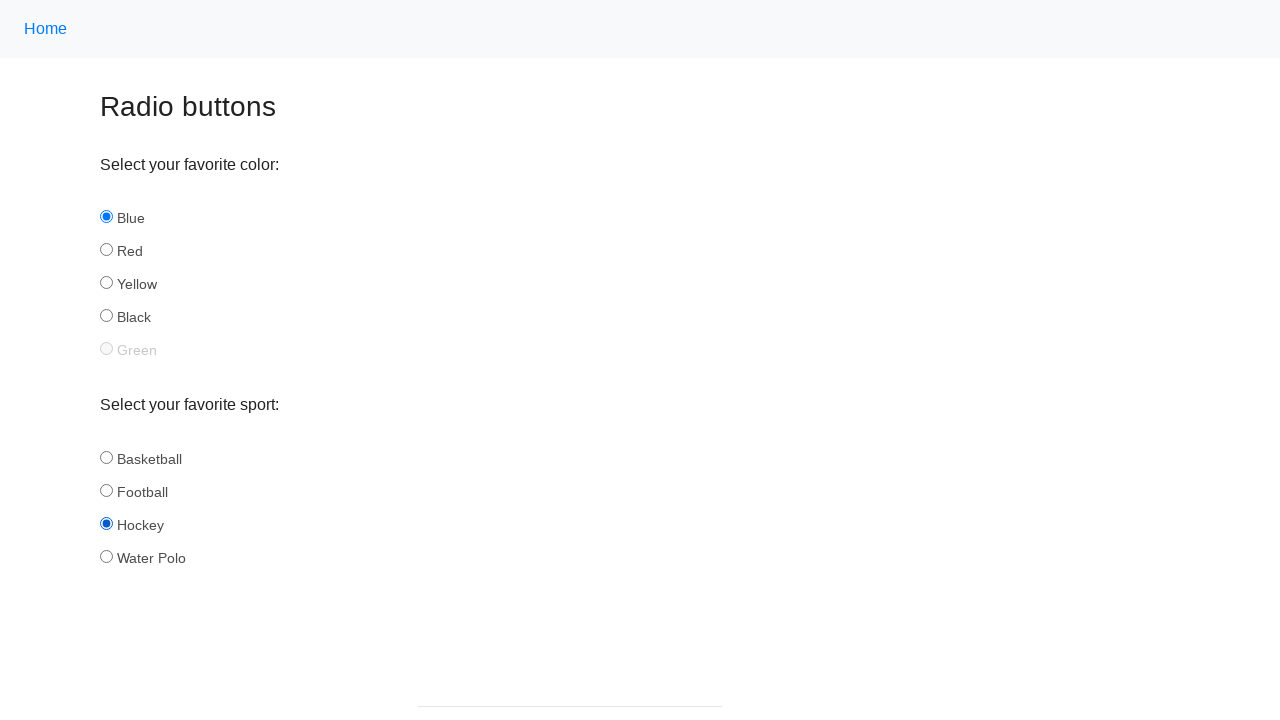

Verified that Hockey radio button is selected
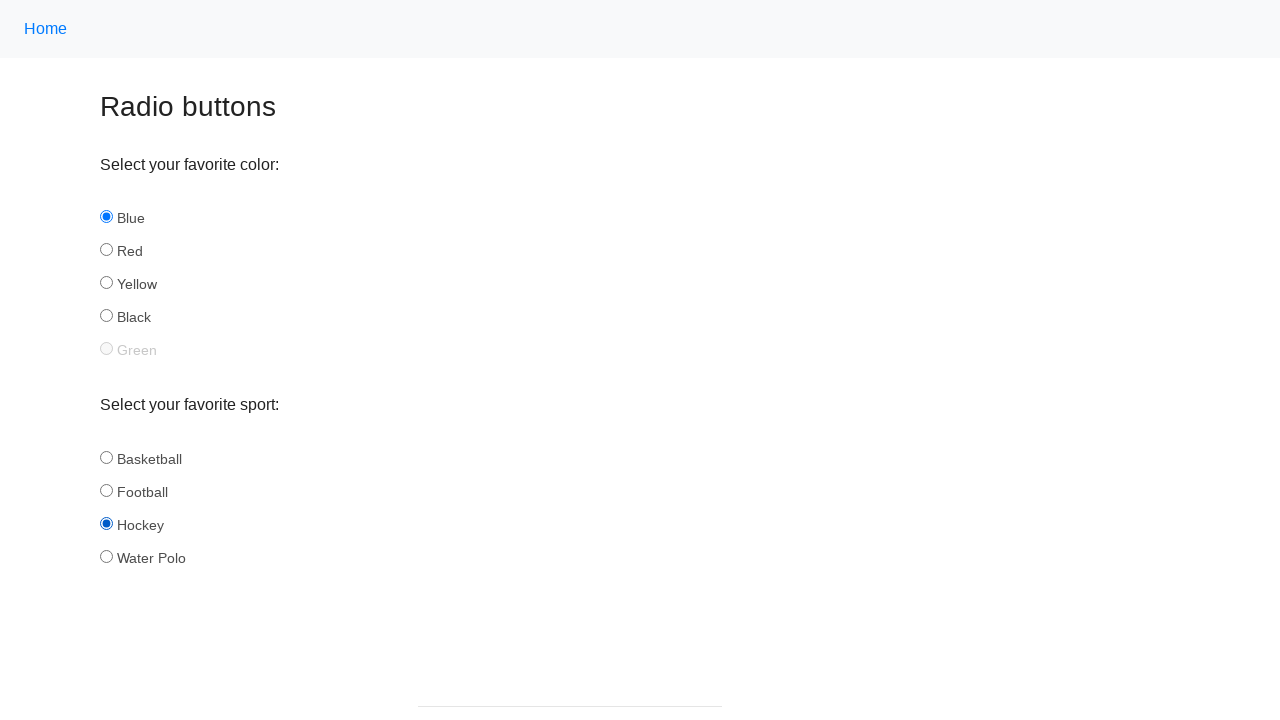

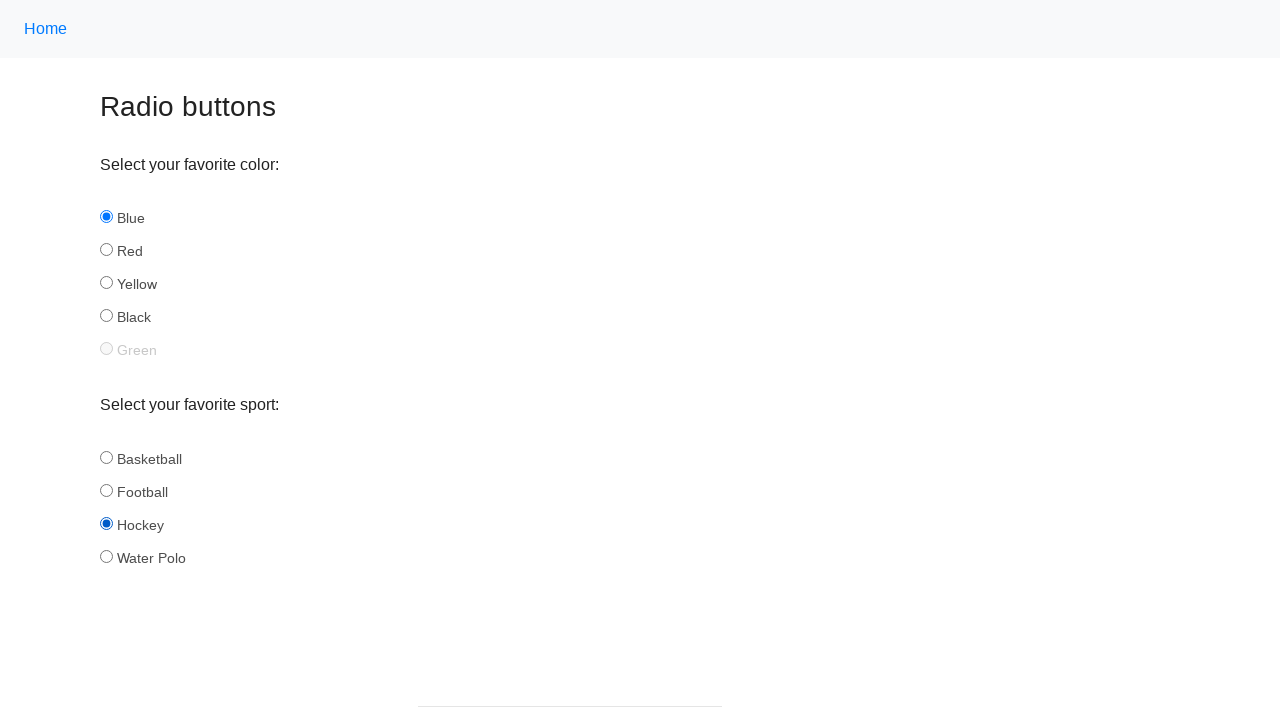